Tests page scrolling functionality by navigating to Flipkart's grocery store page and scrolling to the bottom of the page using JavaScript execution.

Starting URL: https://www.flipkart.com/grocery-supermart-store?

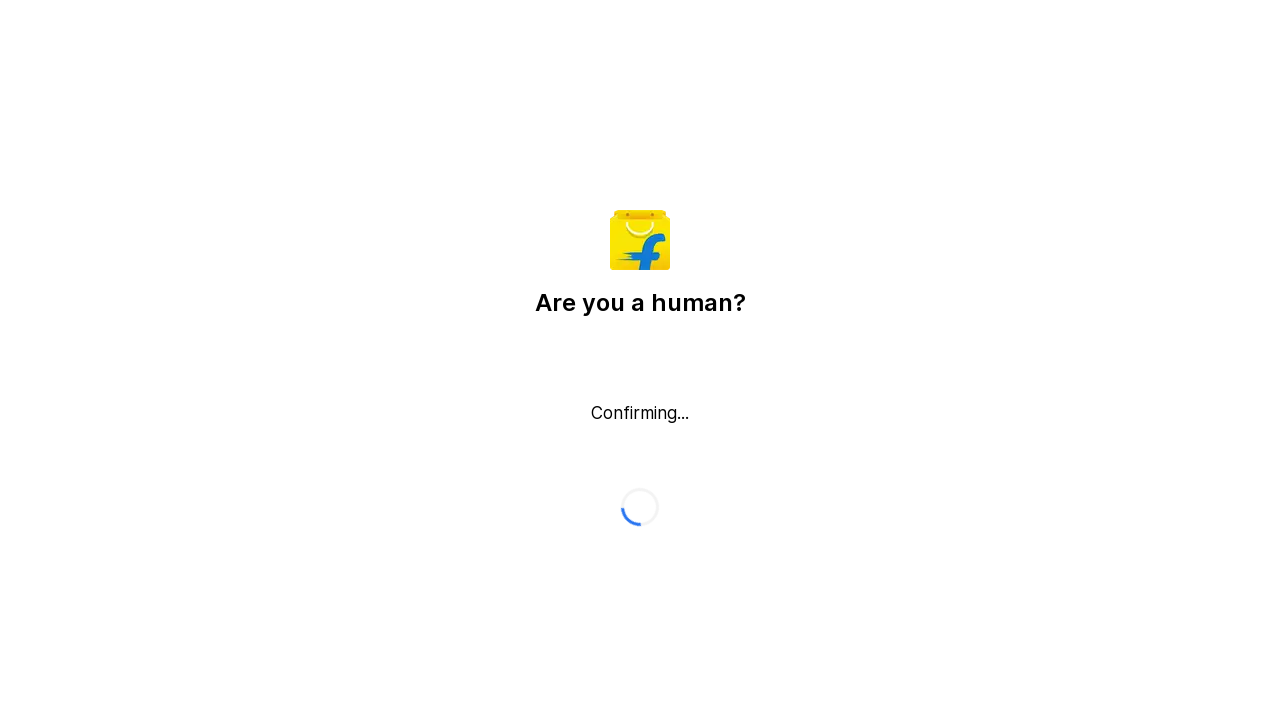

Navigated to Flipkart grocery supermart store page
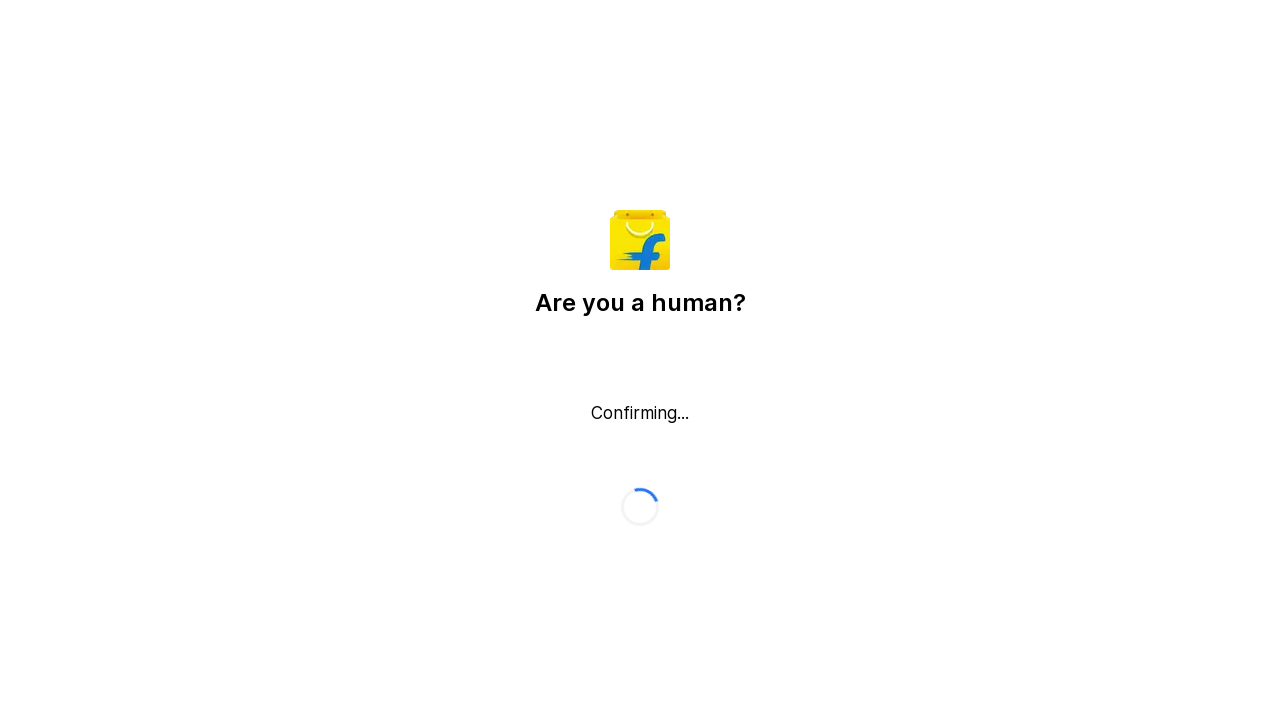

Scrolled to bottom of page using JavaScript
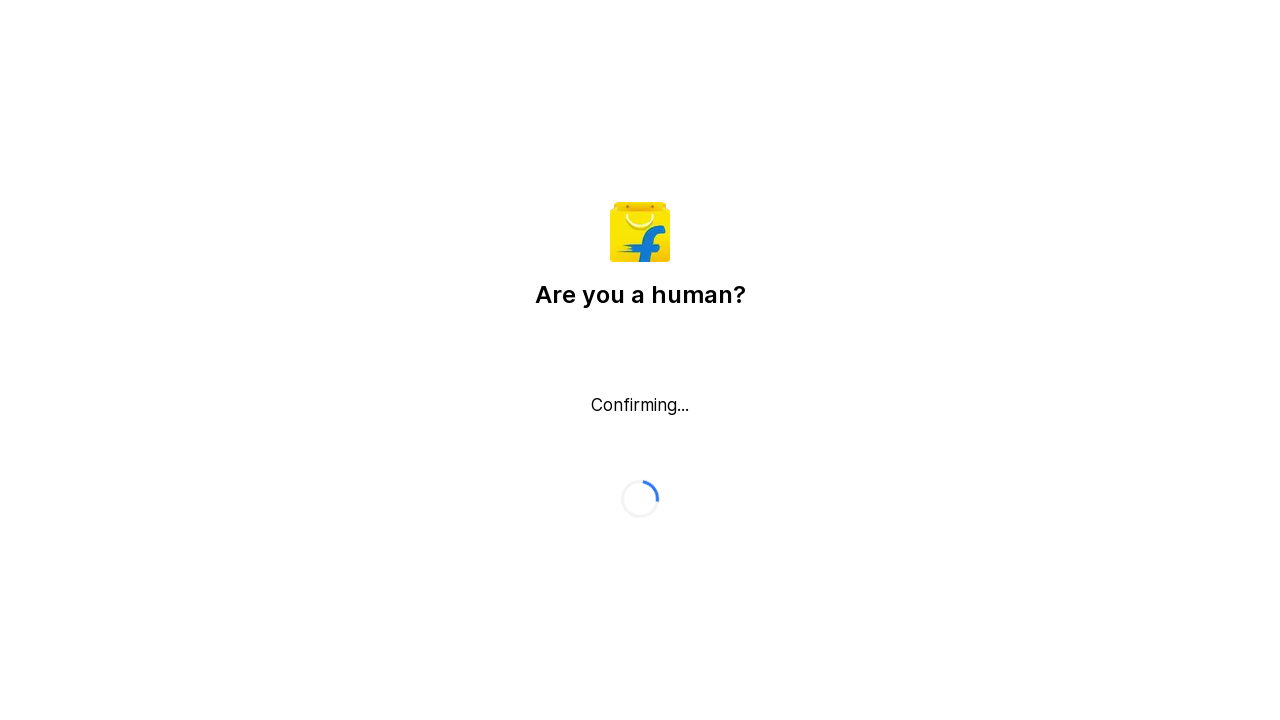

Waited 1 second for lazy-loaded content to appear
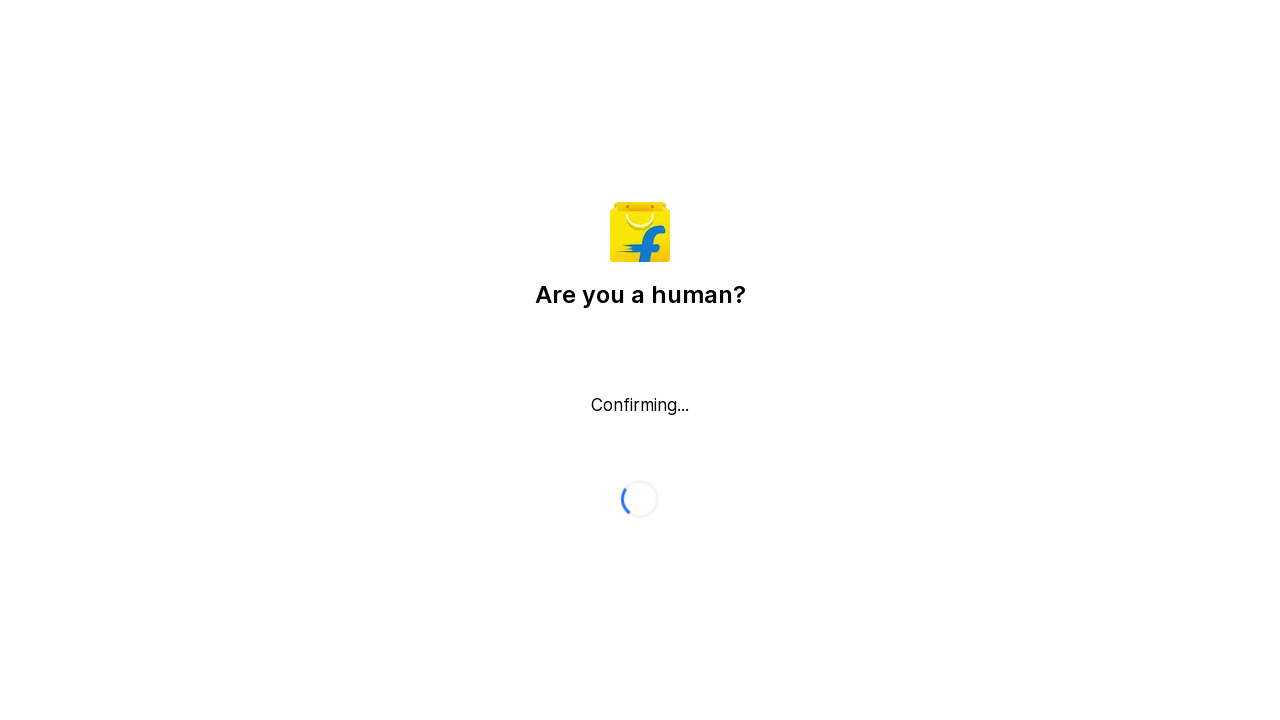

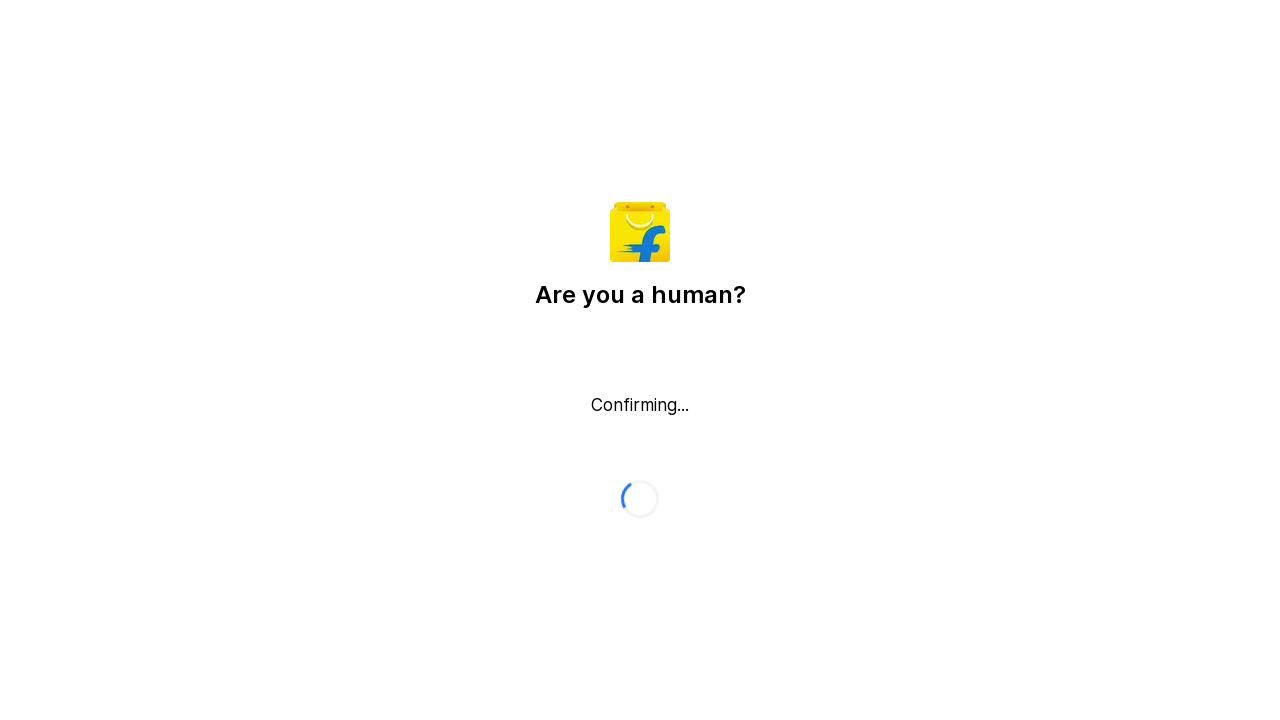